Solves a math problem by extracting two numbers from the page, calculating their sum, and selecting the answer from a dropdown menu

Starting URL: http://suninjuly.github.io/selects1.html

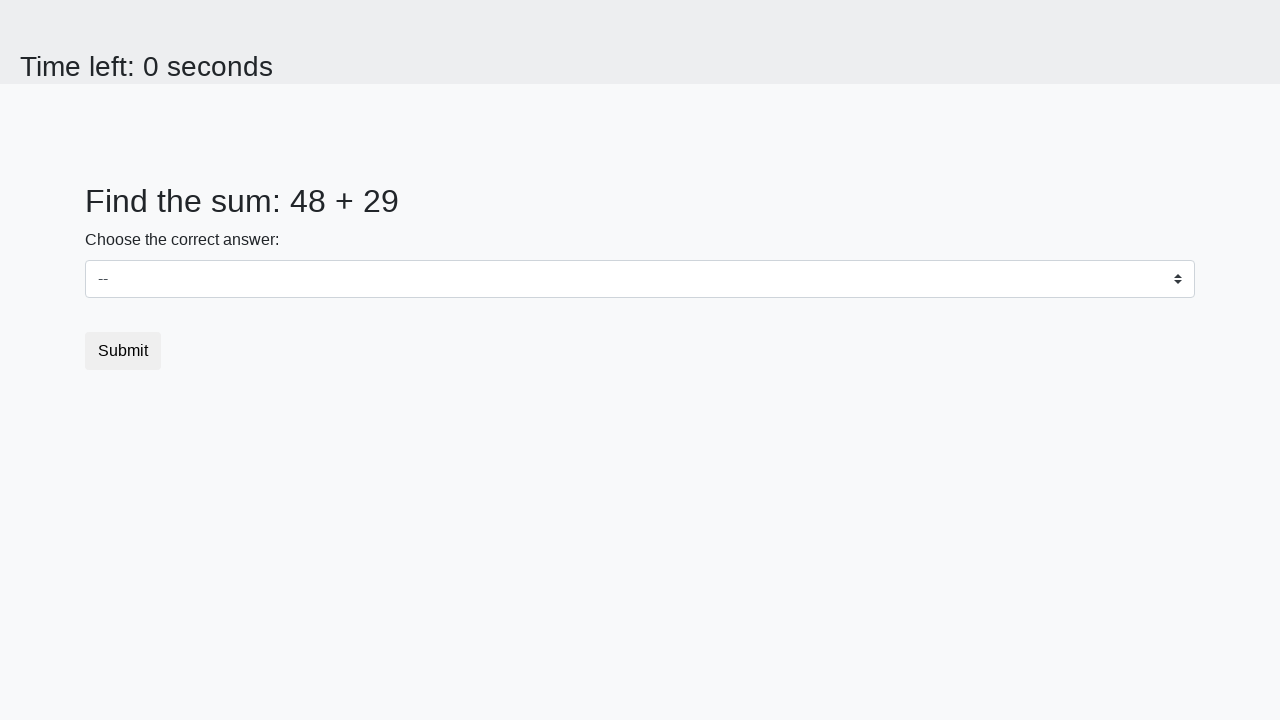

Extracted first number from #num1 element
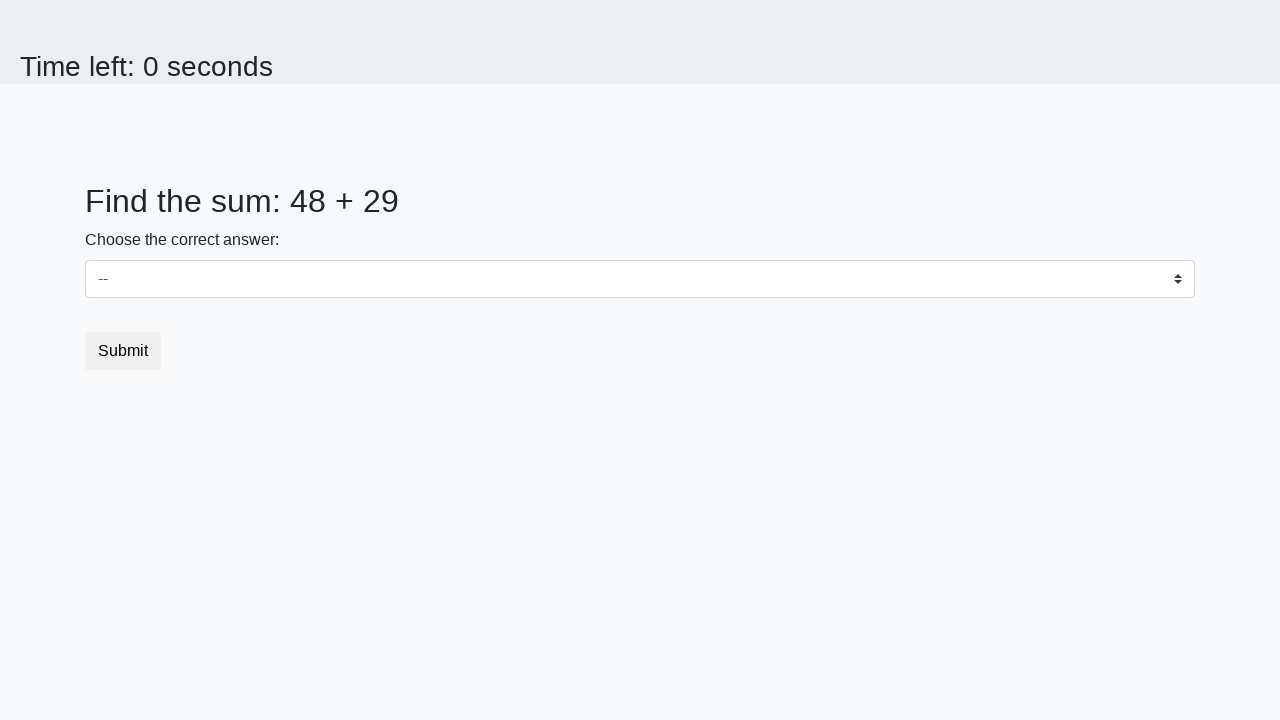

Extracted second number from #num2 element
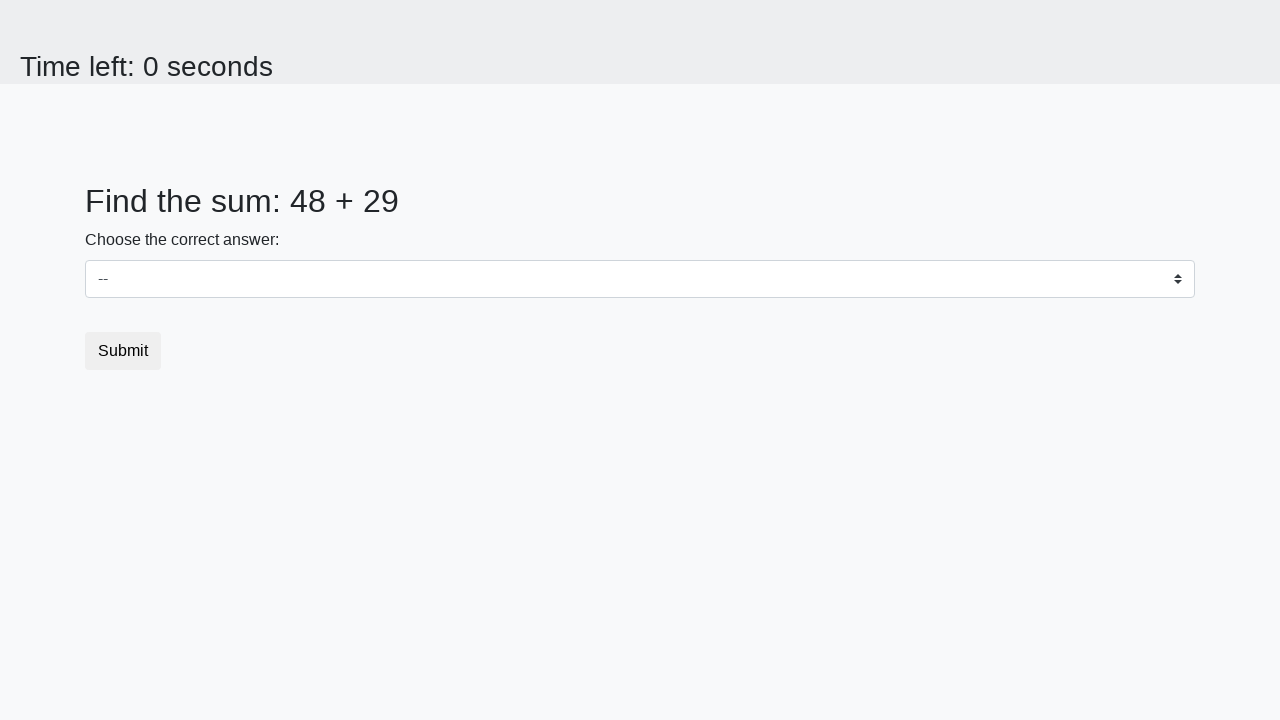

Calculated sum: 48 + 29 = 77
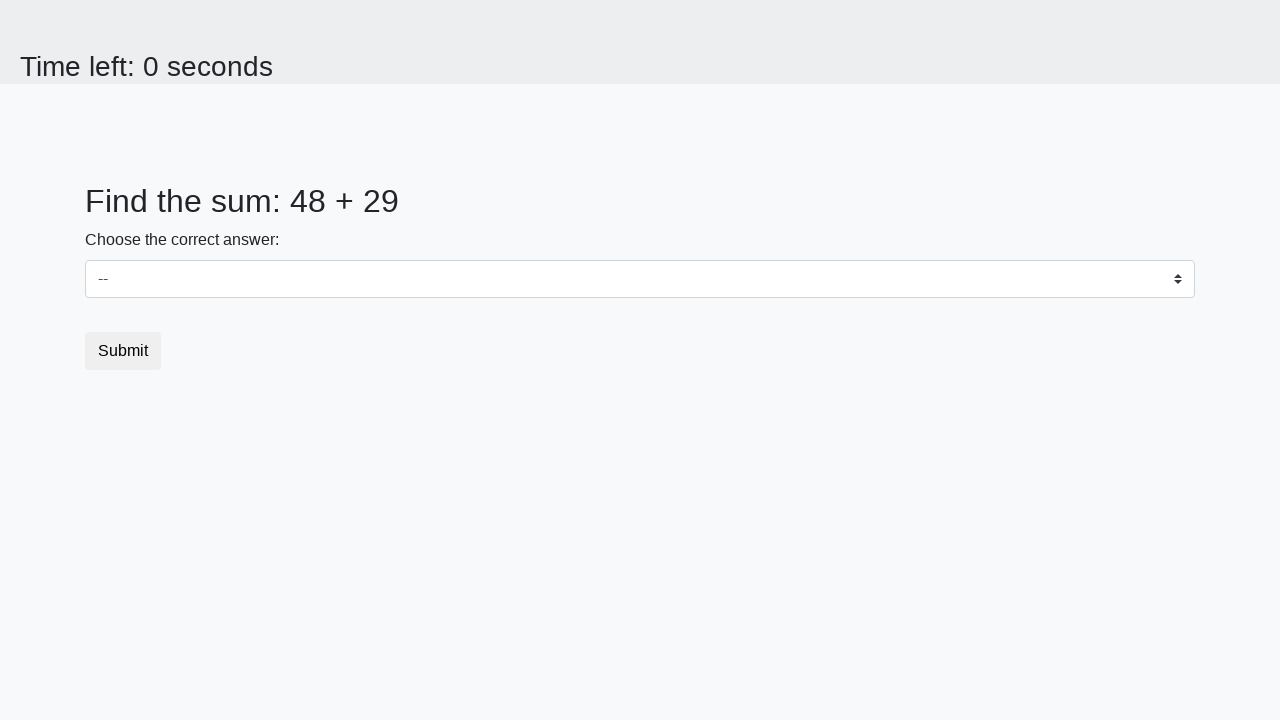

Selected answer '77' from dropdown menu on select
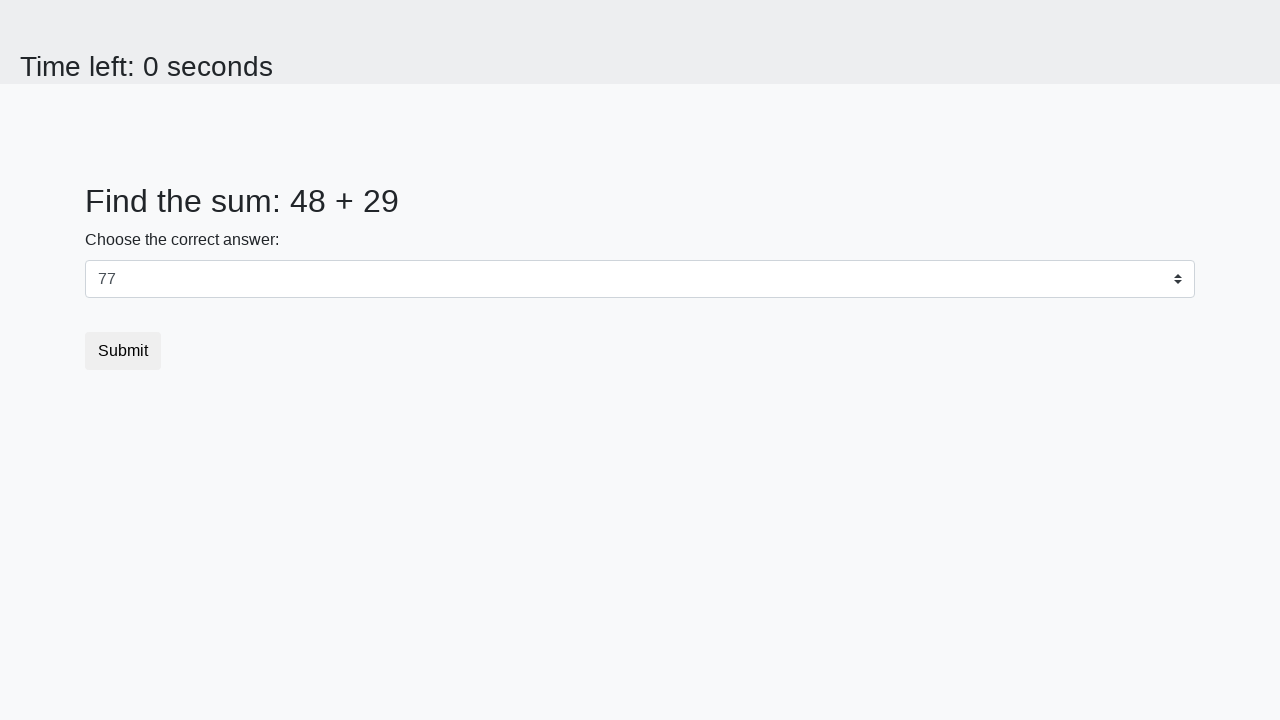

Clicked submit button to complete the form at (123, 351) on button.btn
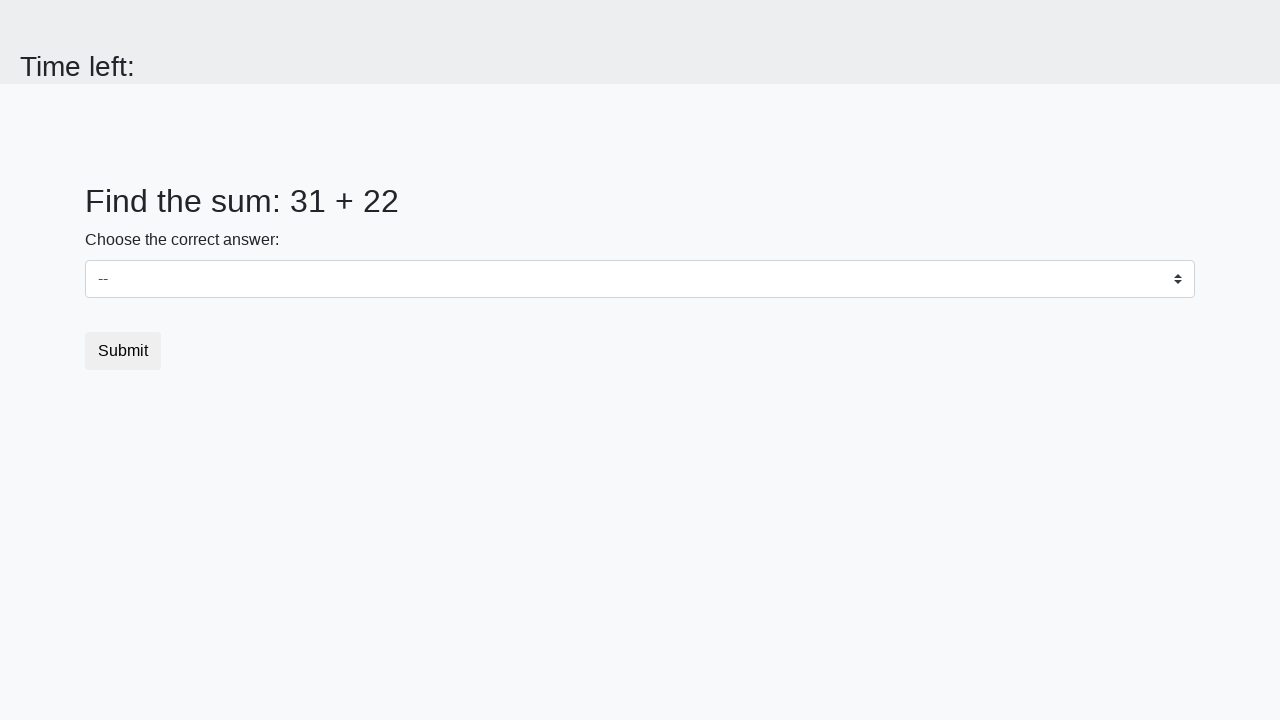

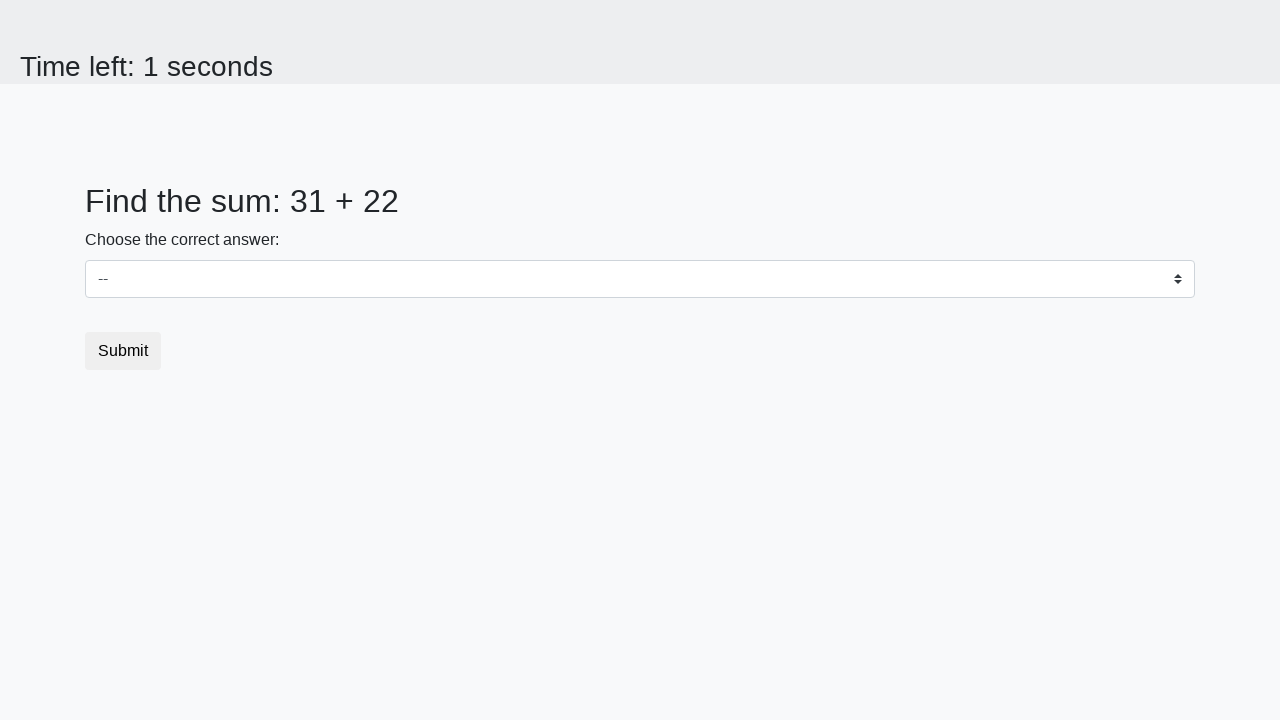